Tests a form submission by filling in first name, last name, and email fields, then clicking the next button

Starting URL: https://galmatalon.github.io/tutorials/indexID.html

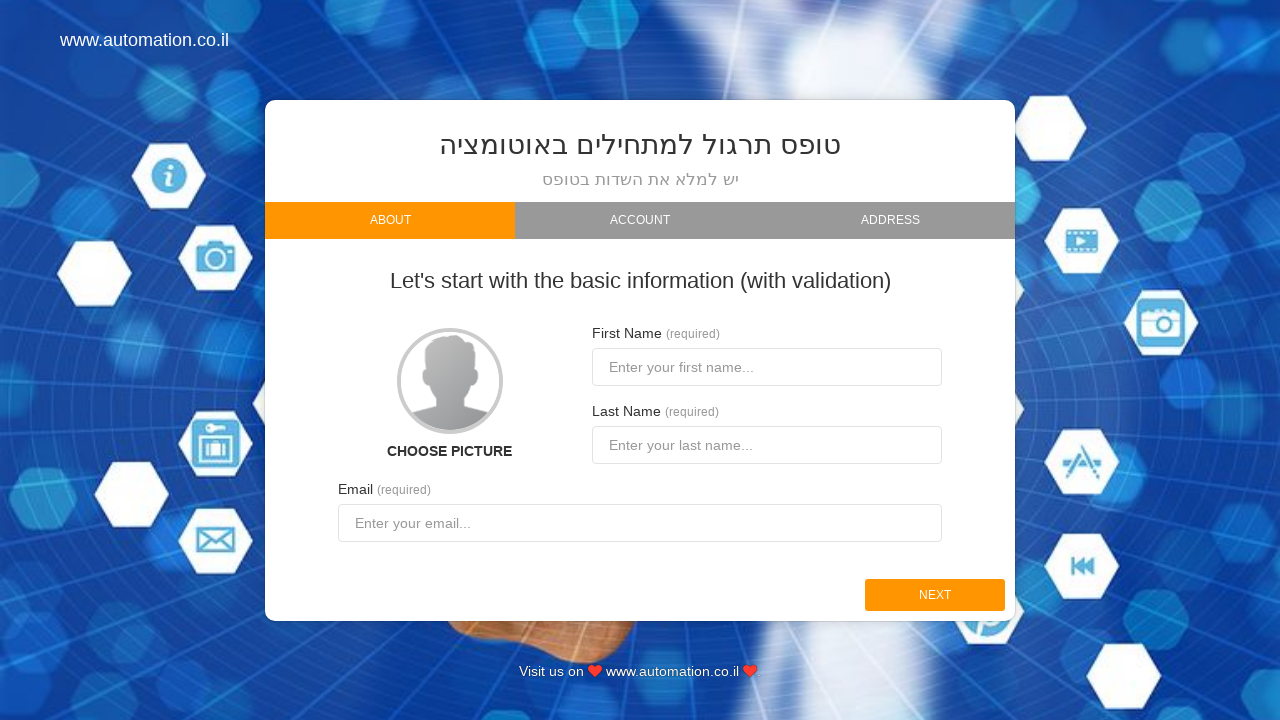

Navigated to form page
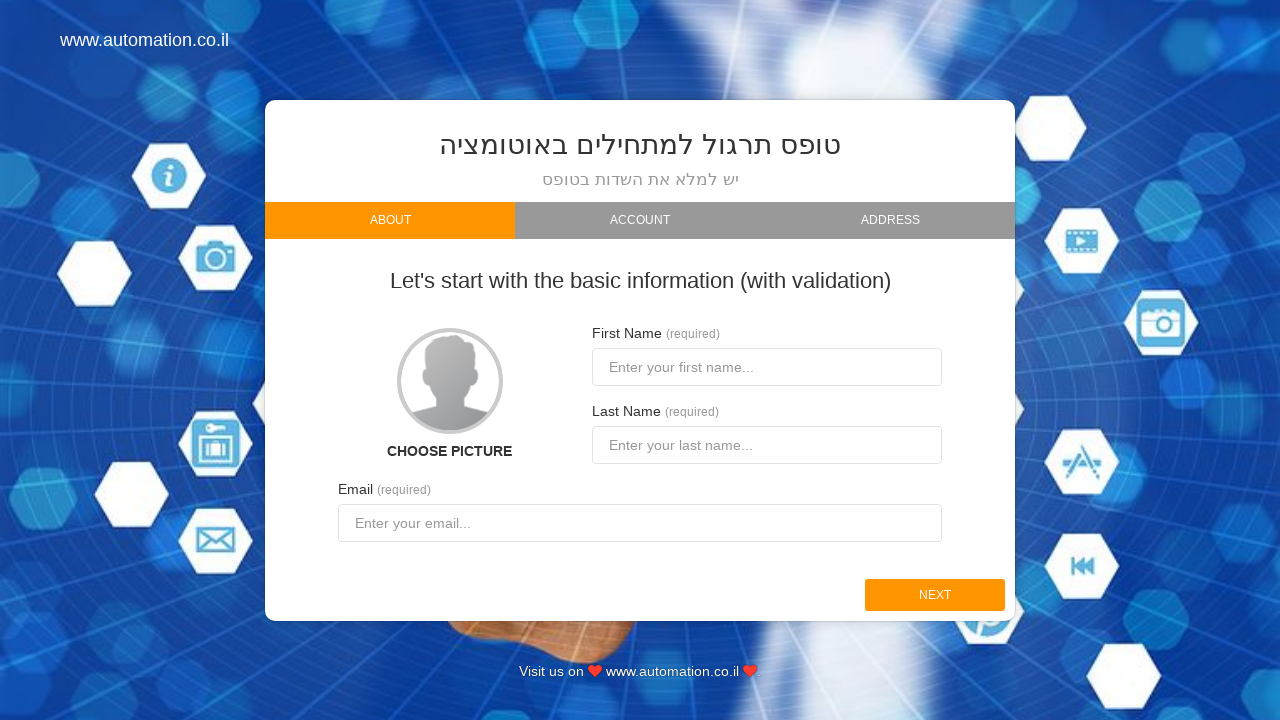

Filled first name field with 'Marcus' on #firstname
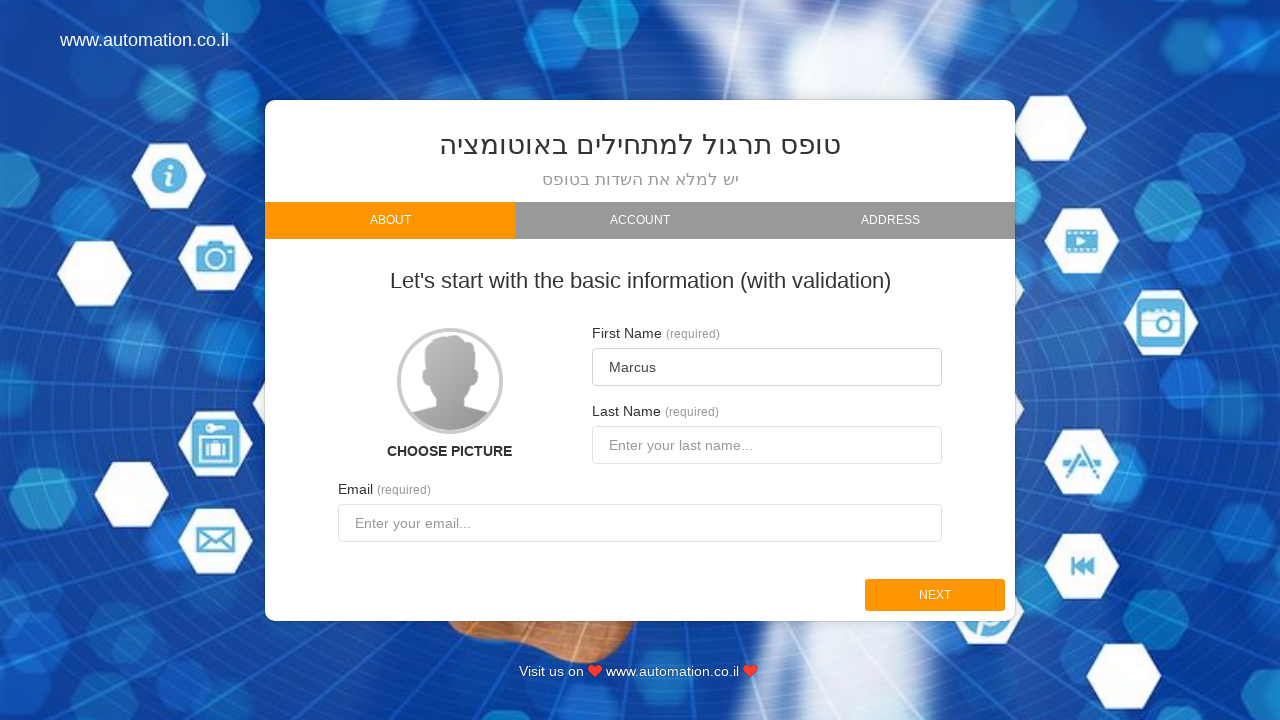

Filled last name field with 'Henderson' on #lastname
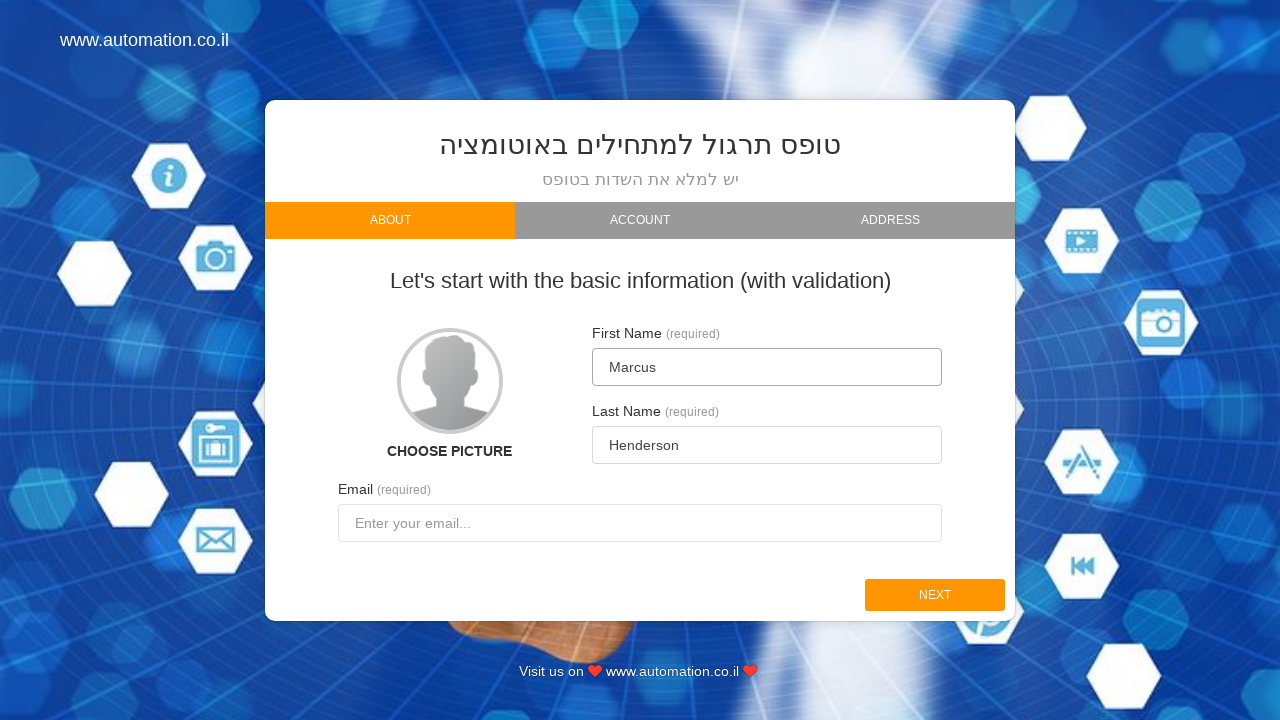

Filled email field with 'marcus.henderson@example.com' on #email
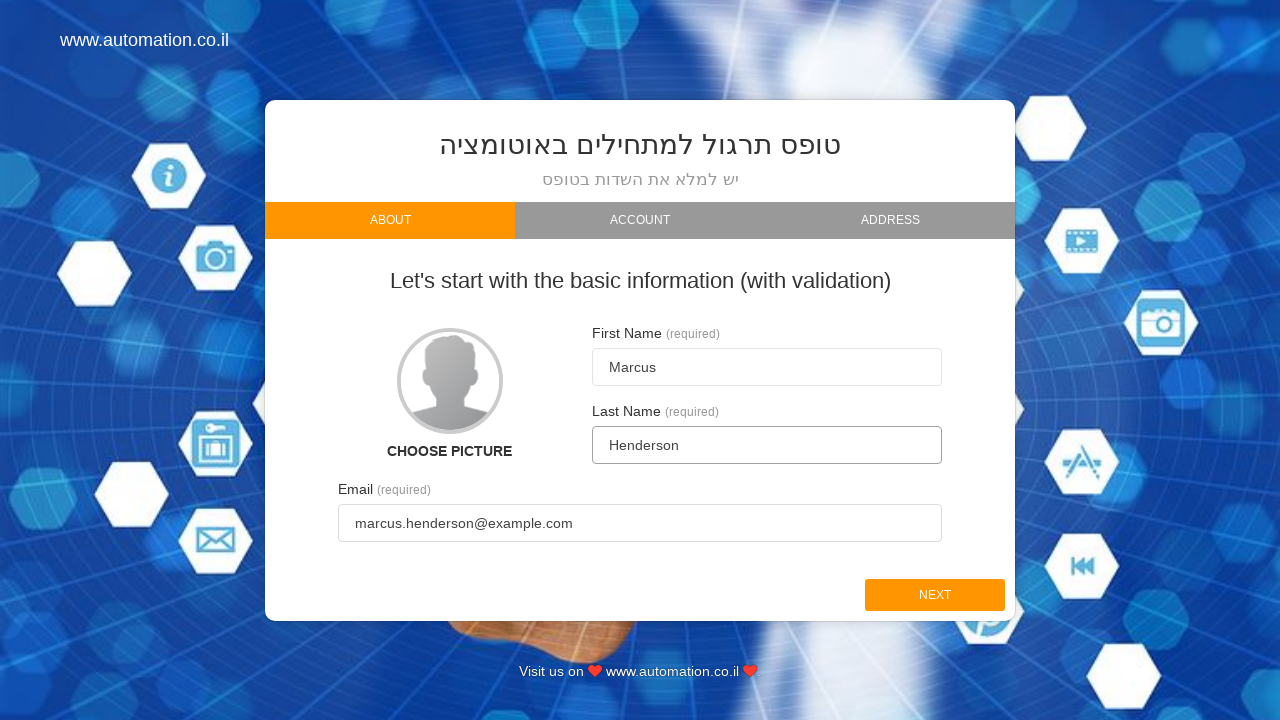

Clicked next button to submit form at (935, 595) on #next
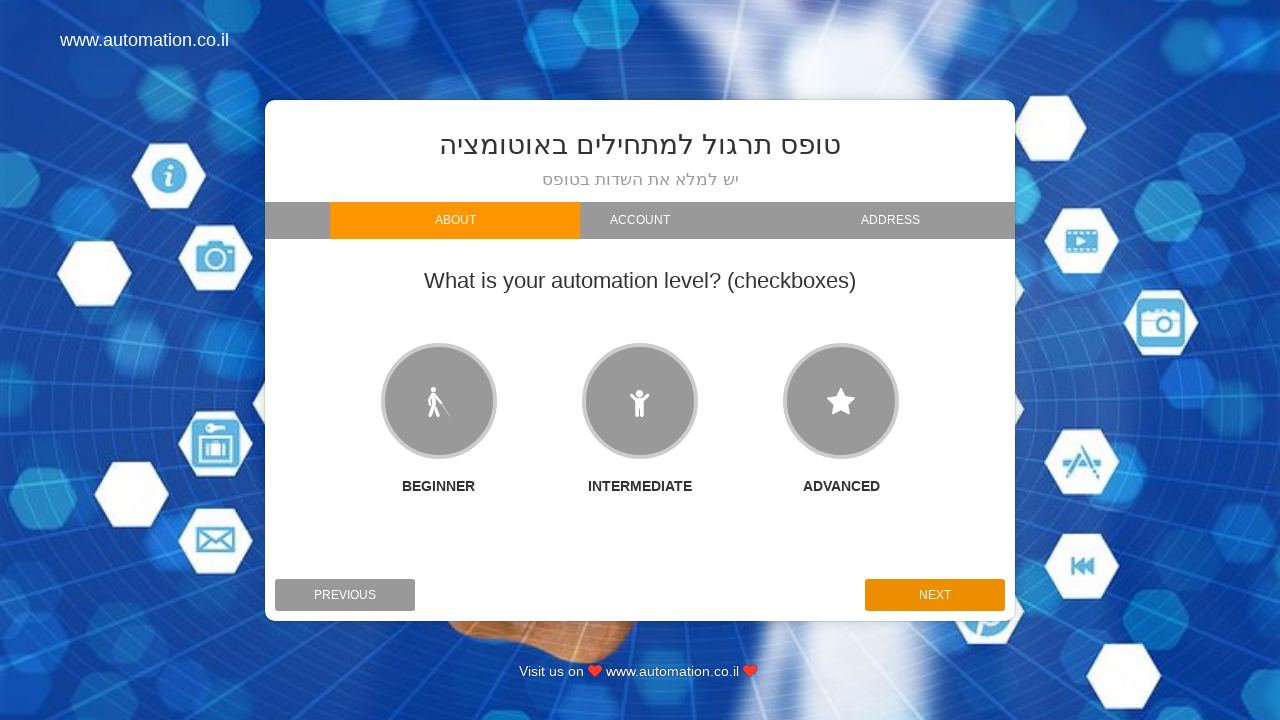

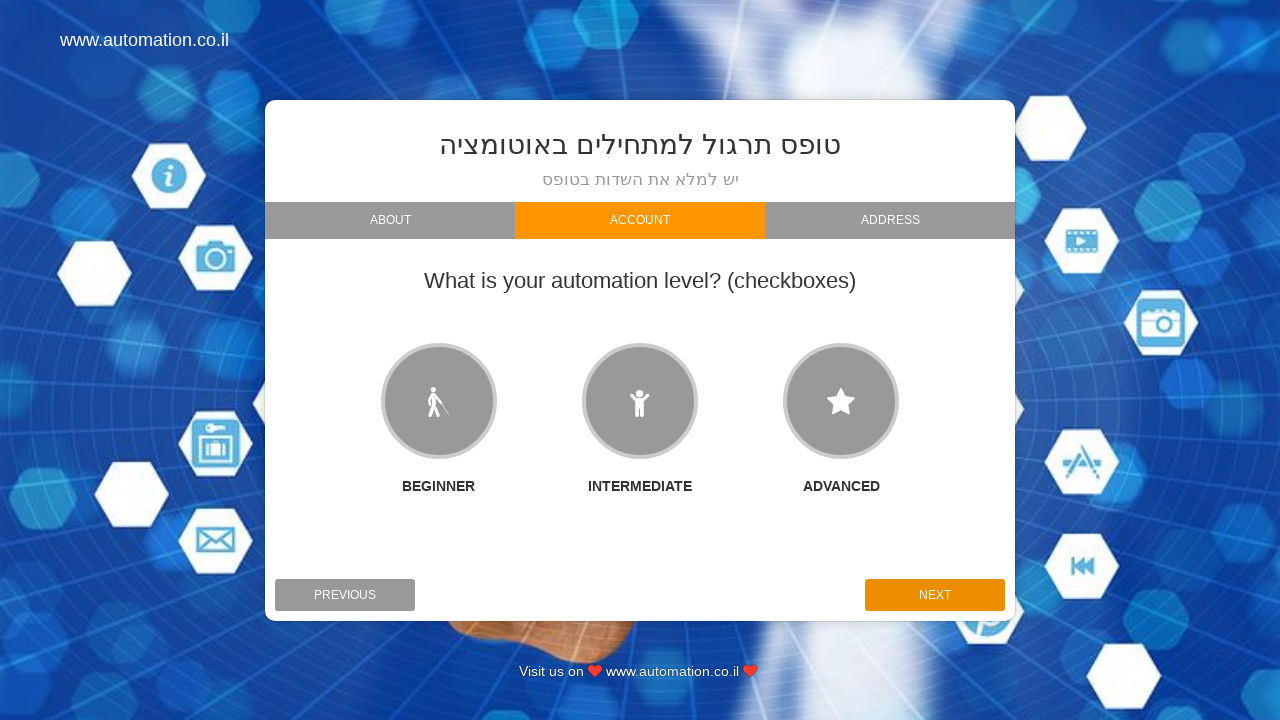